Tests keyboard input functionality by sending text and pressing Enter key, then verifying the page response

Starting URL: https://training-support.net/webelements/keyboard-events

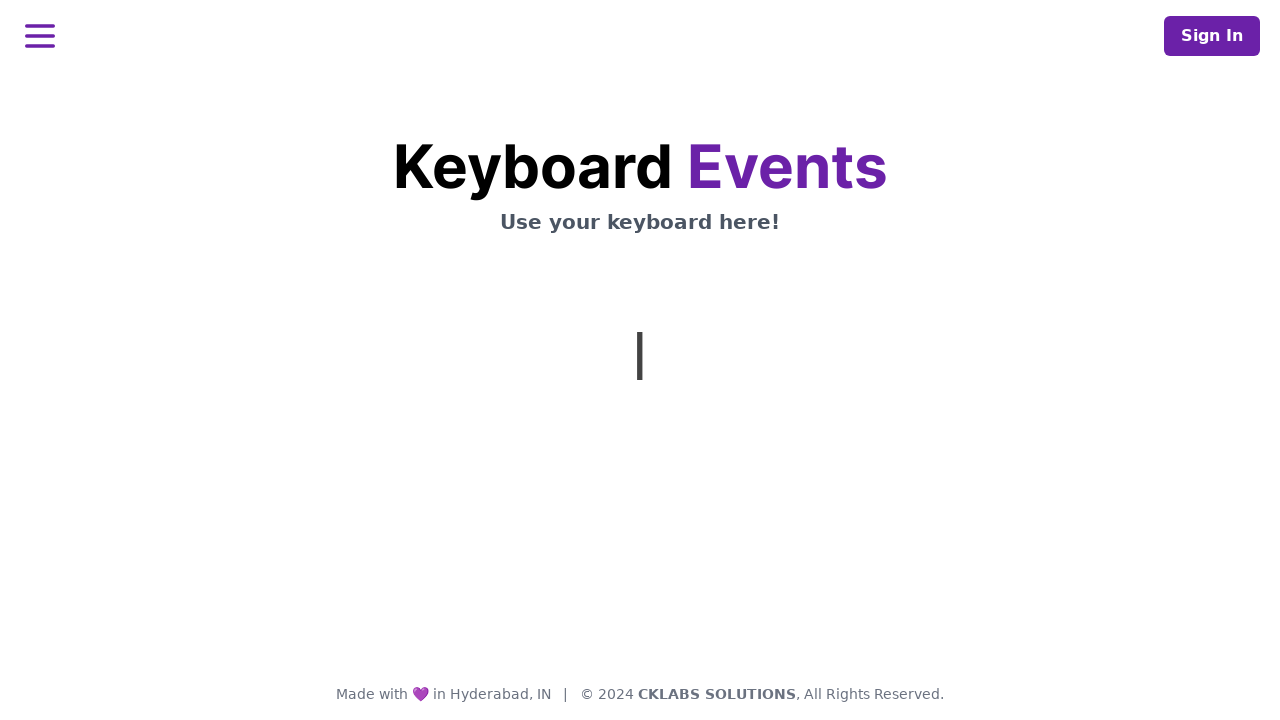

Typed 'This is coming from Selenium' using keyboard
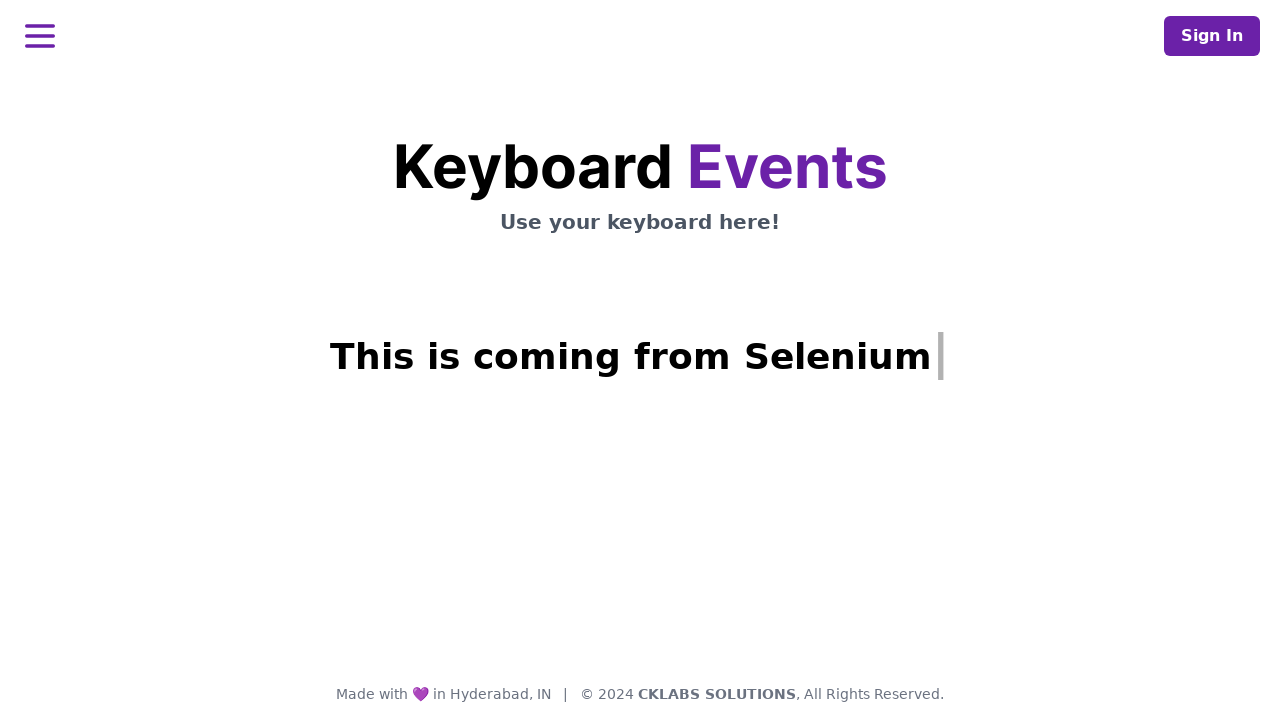

Pressed Enter key
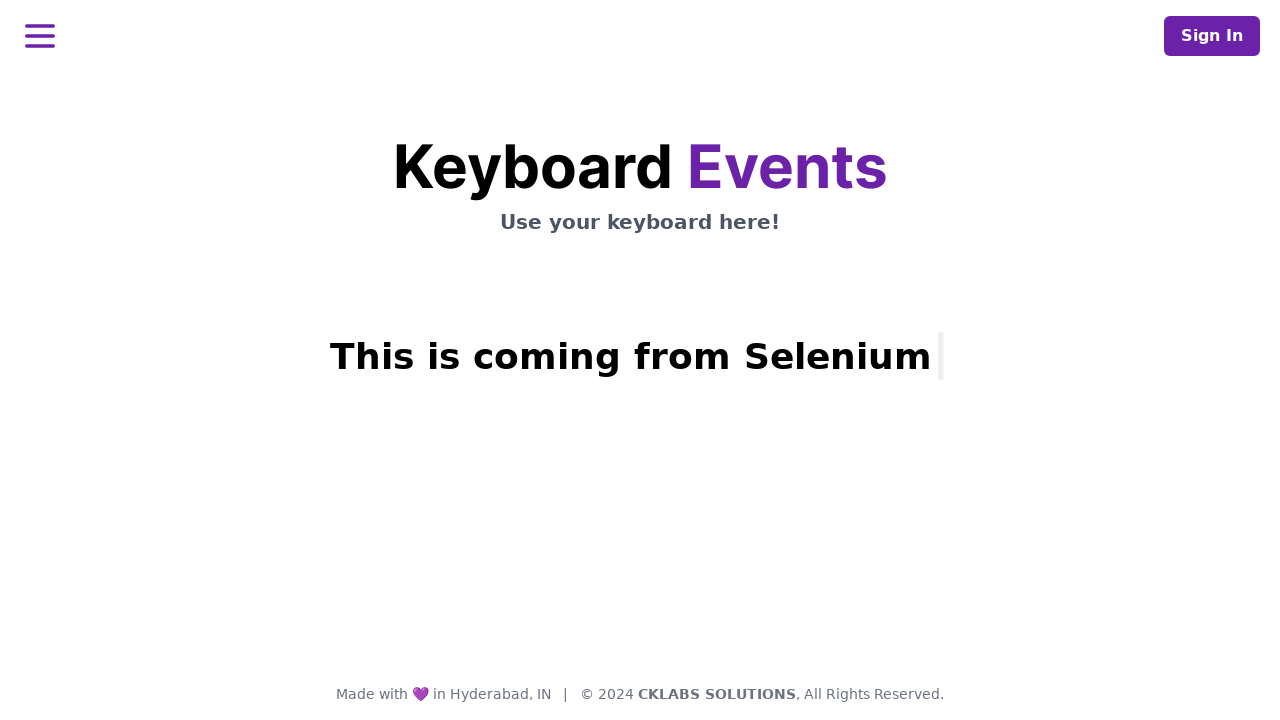

Page response appeared - h1.mt-3 element loaded
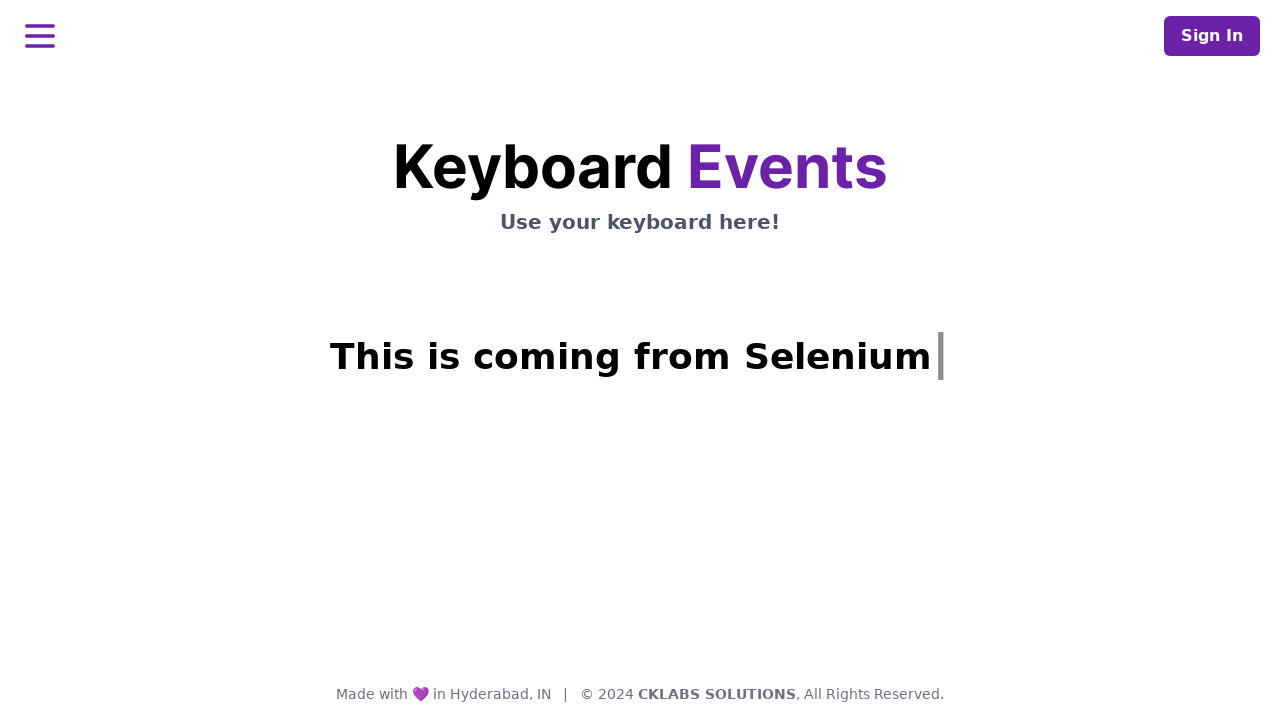

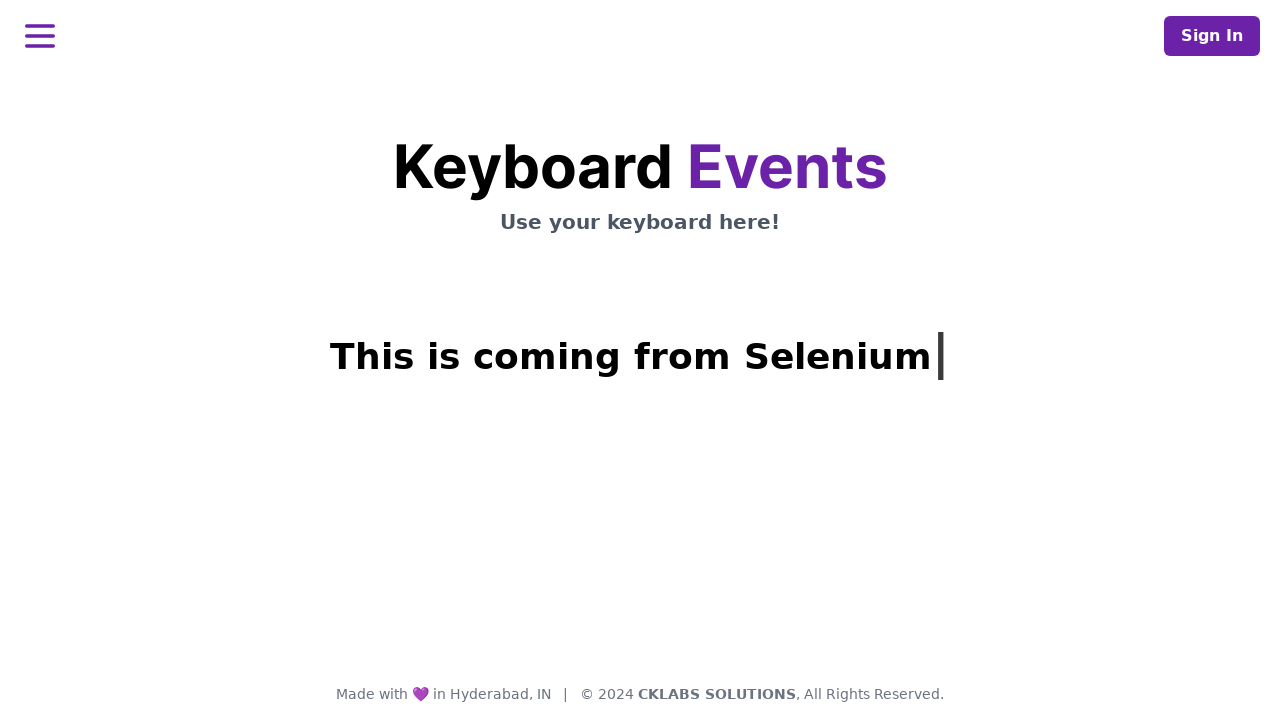